Tests window handle functionality by clicking a link that opens a new window, switching between windows, and verifying page titles on both windows.

Starting URL: https://the-internet.herokuapp.com/windows

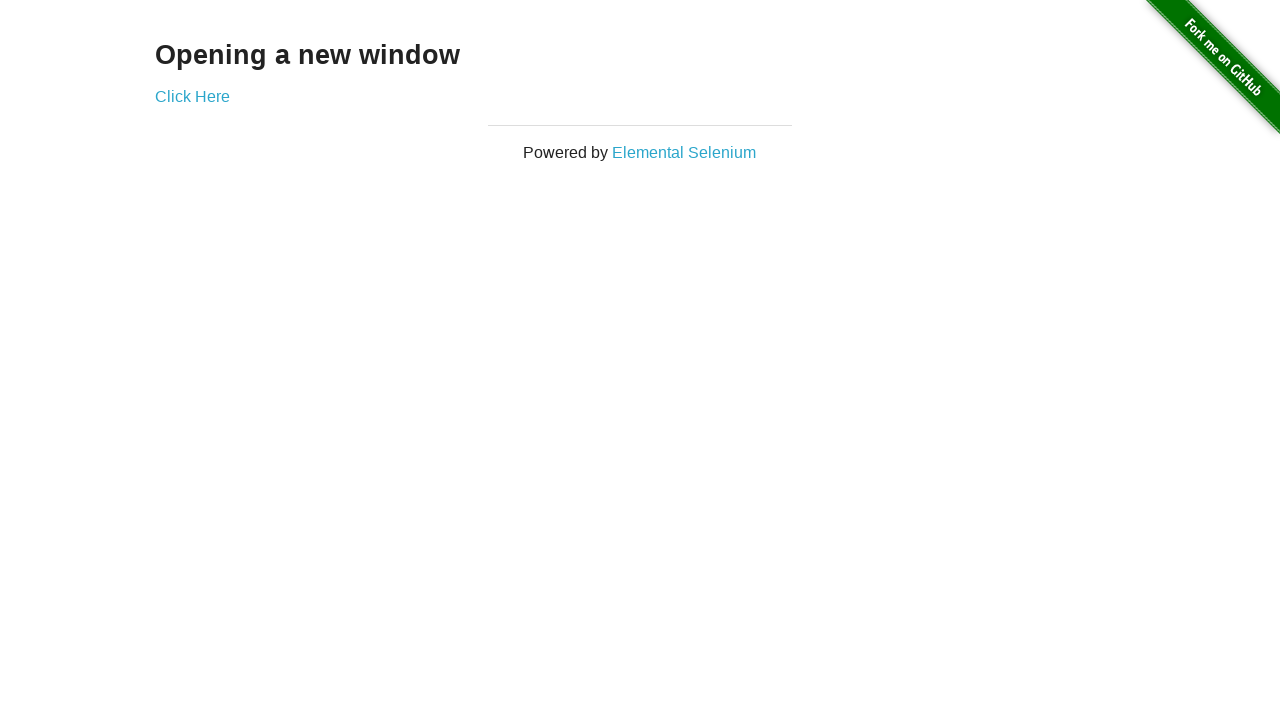

Waited for 'Opening a new window' heading to be visible
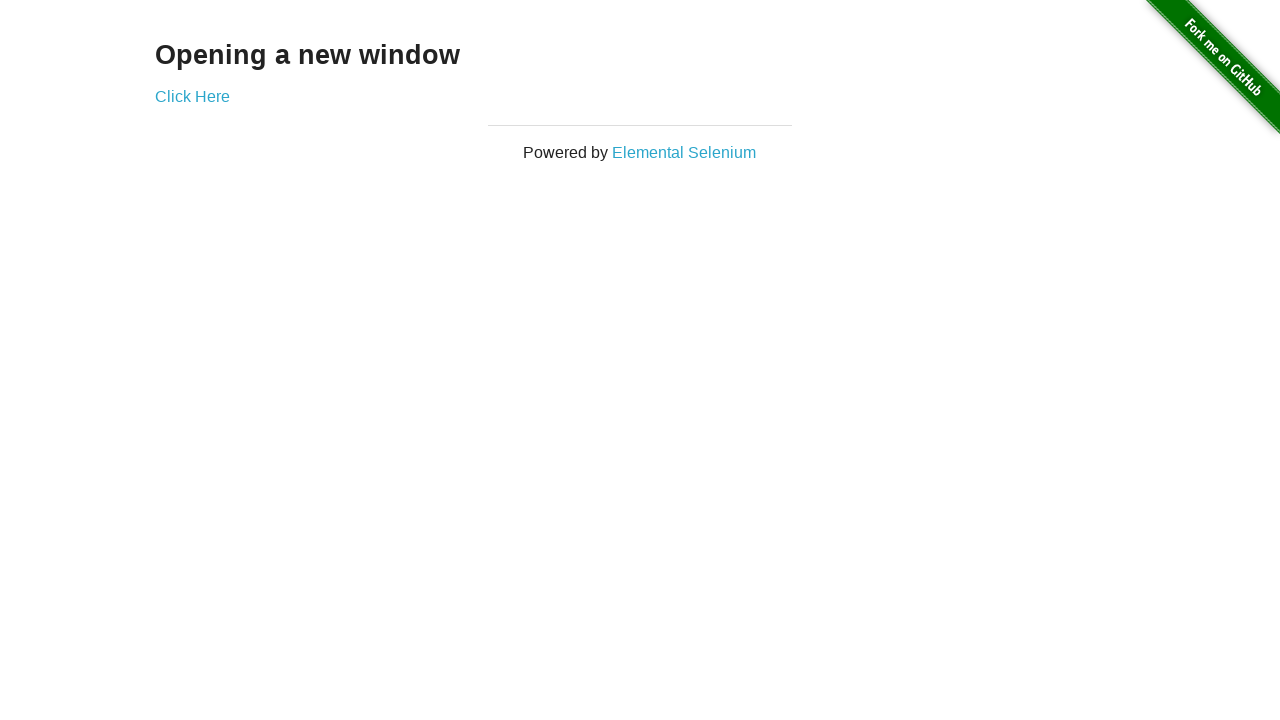

Verified initial page title is 'The Internet'
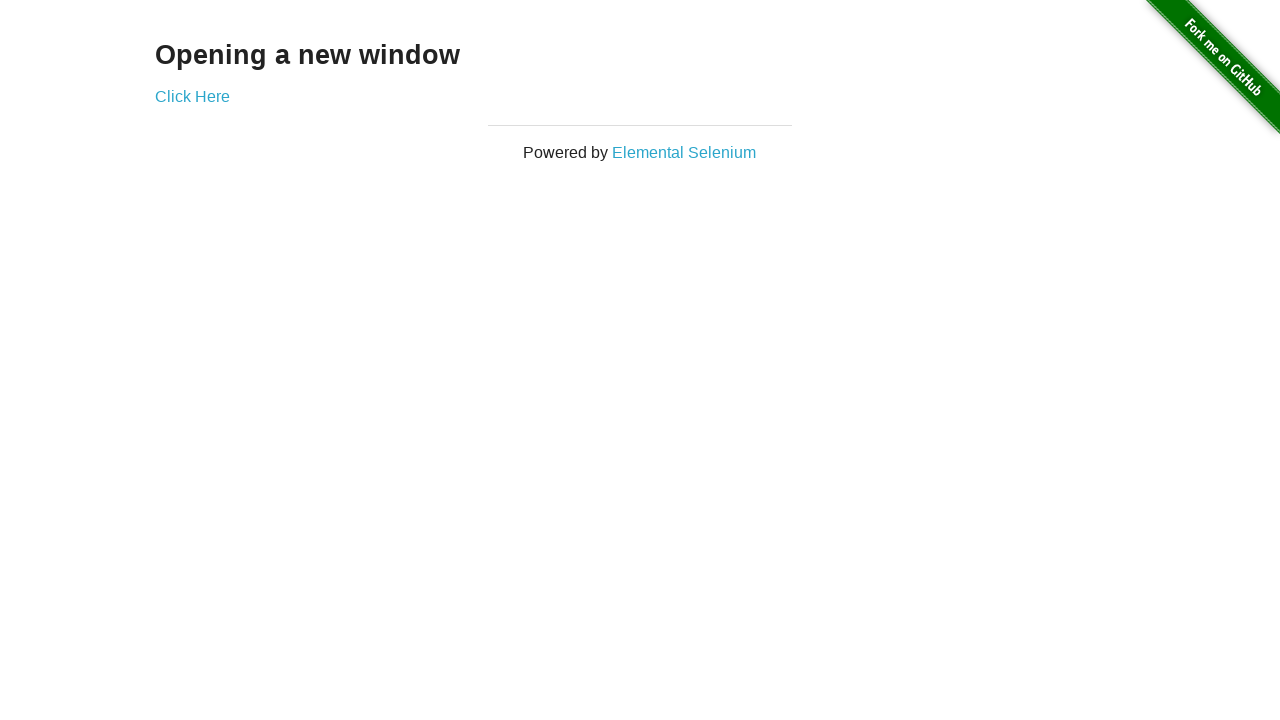

Clicked 'Click Here' link to open new window at (192, 96) on a[target='_blank']
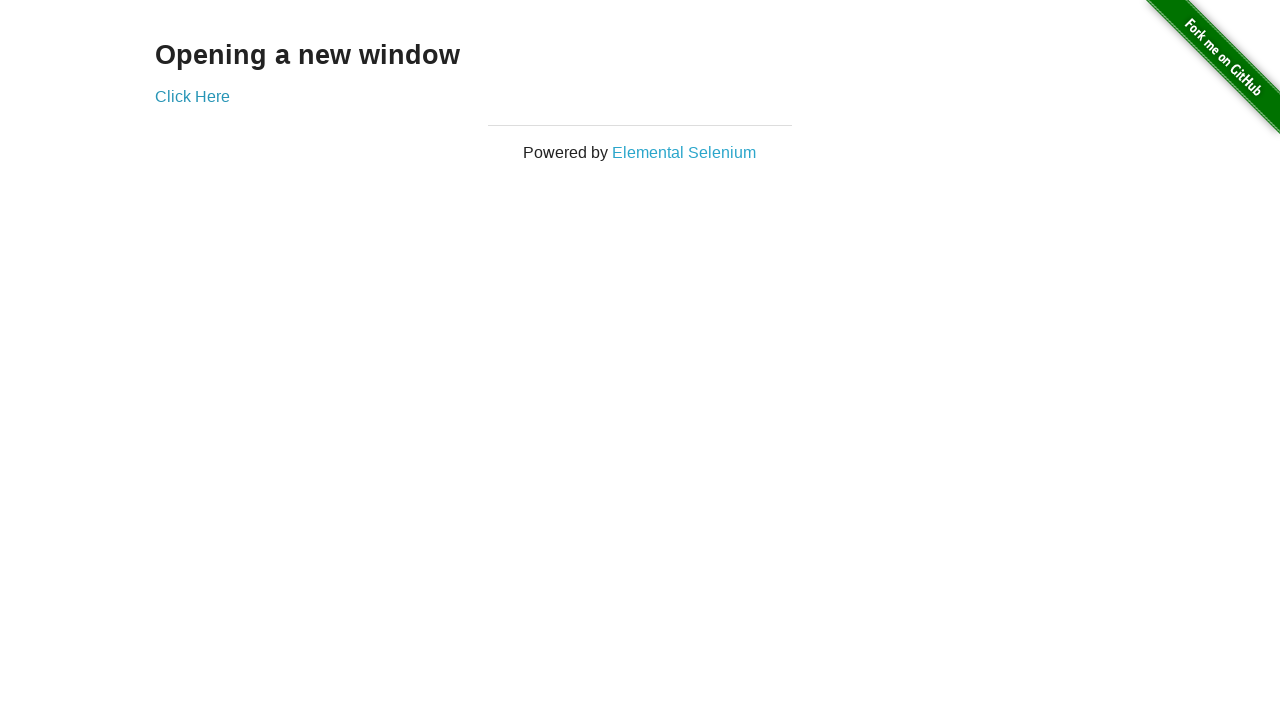

New window opened and load state completed
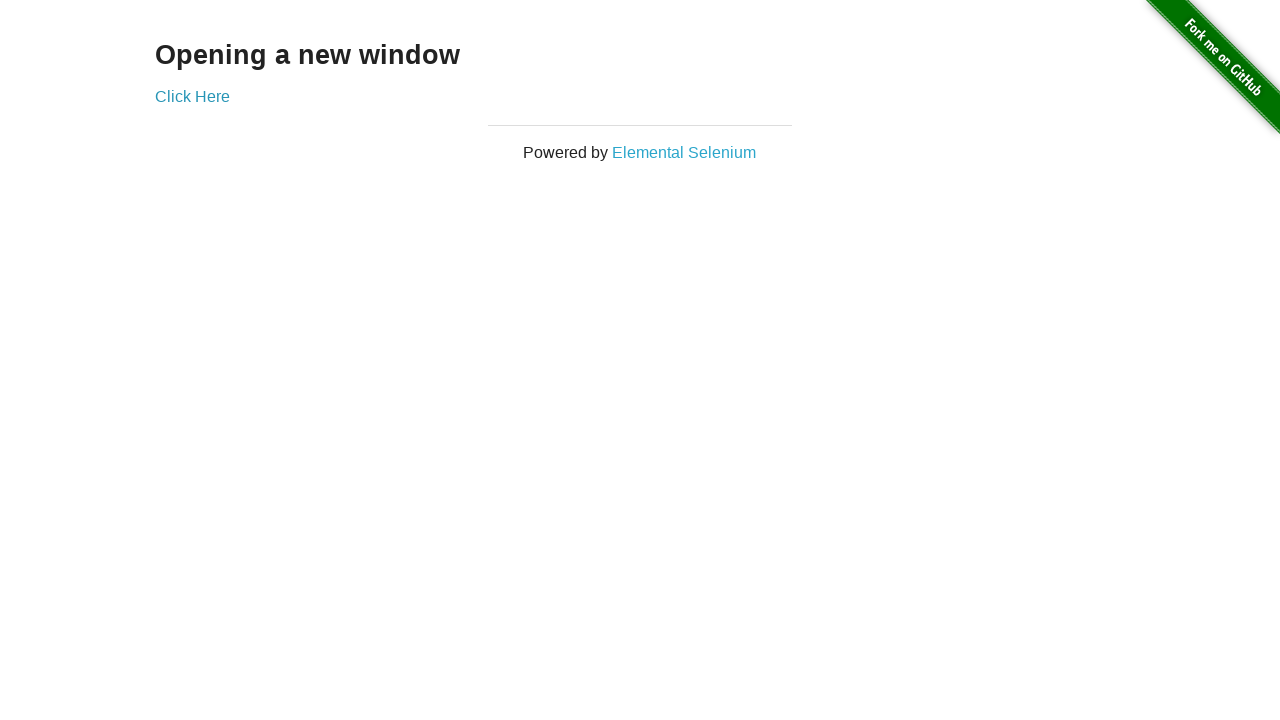

Verified new window title is 'New Window'
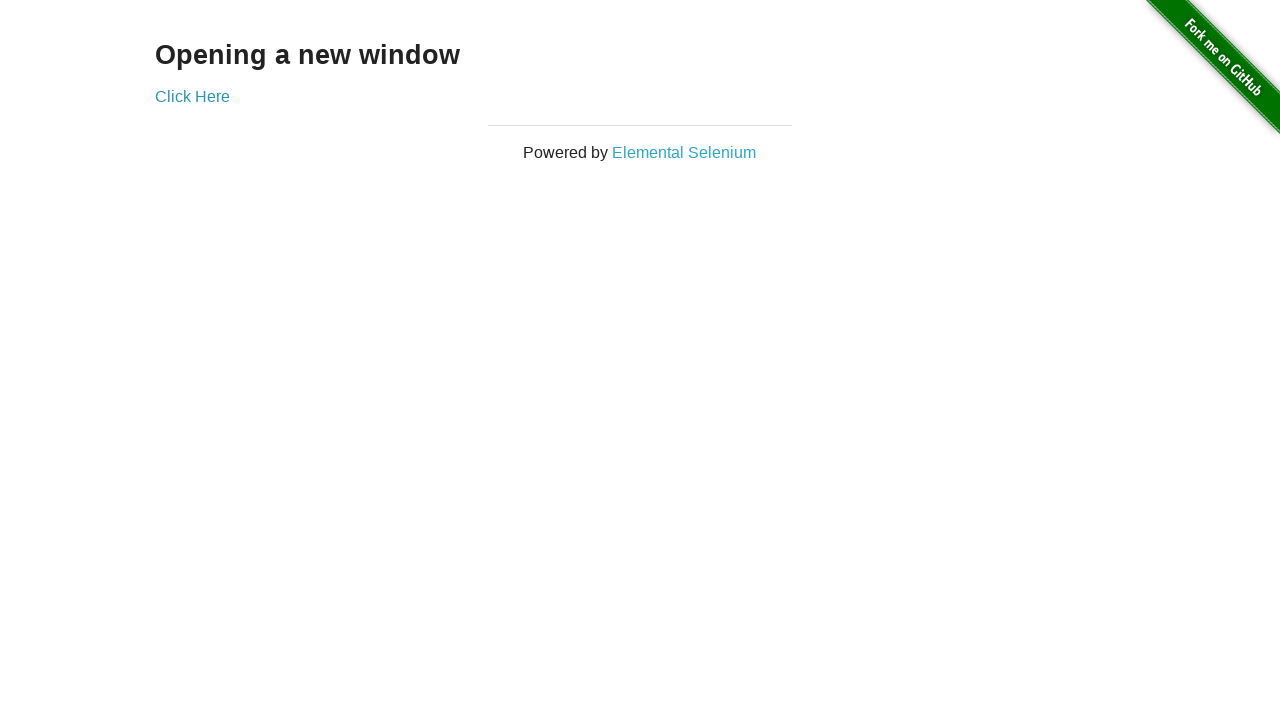

Switched back to original window
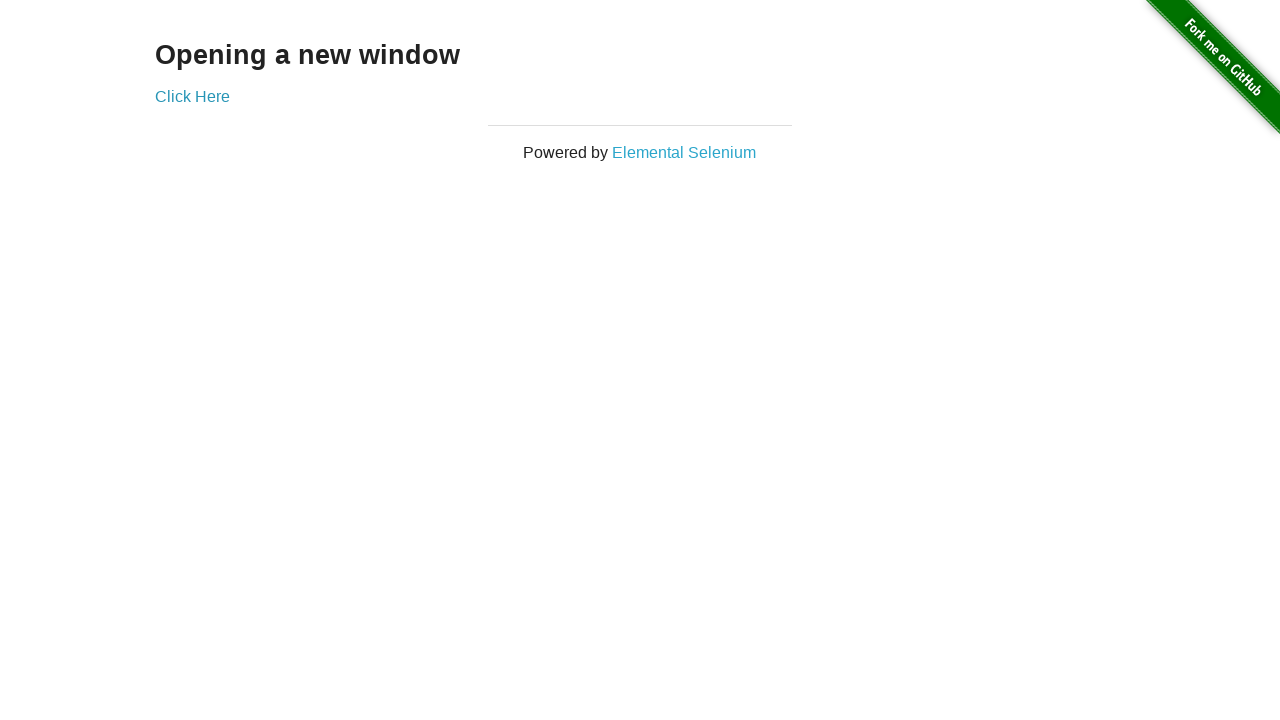

Verified original window title is still 'The Internet'
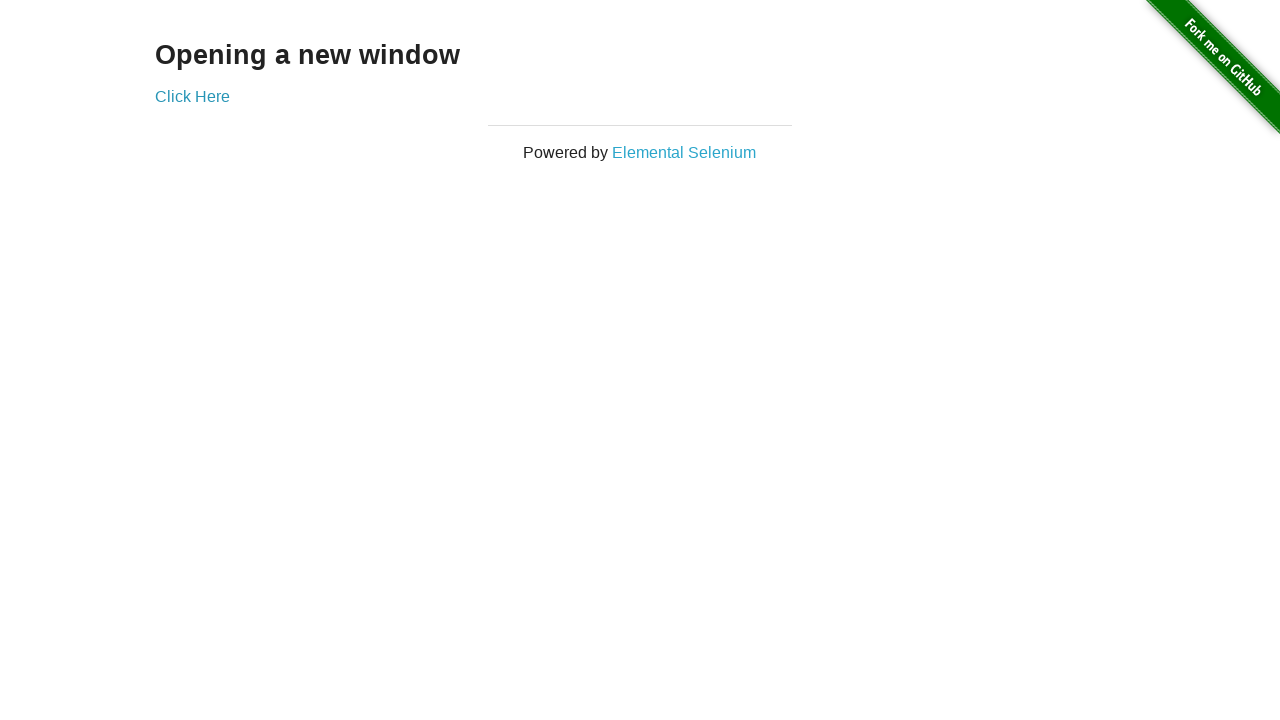

Switched to new window again
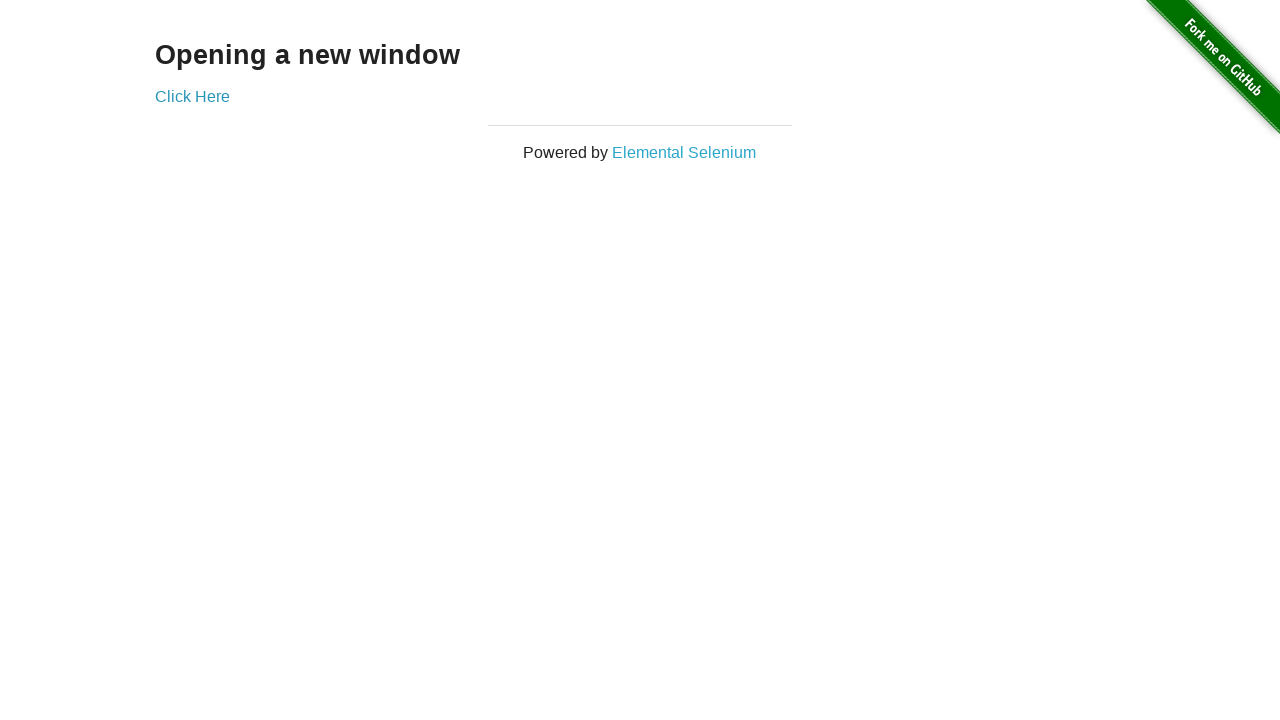

Switched back to original window again
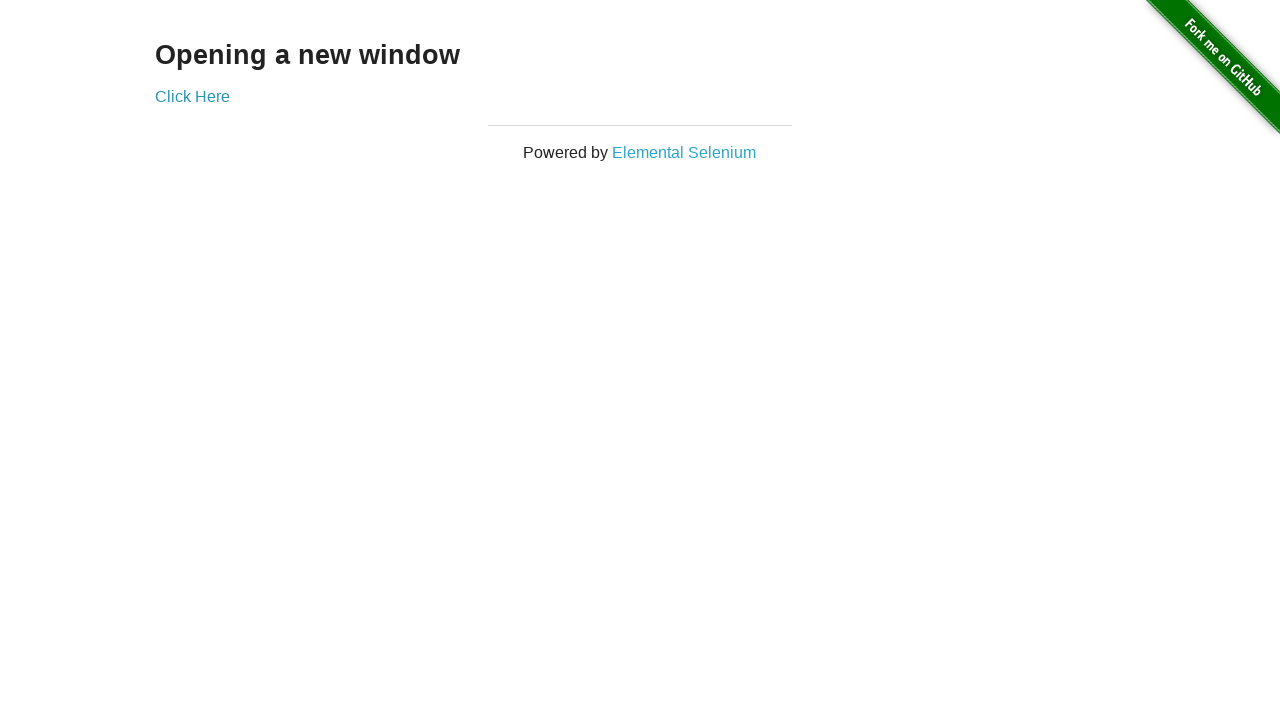

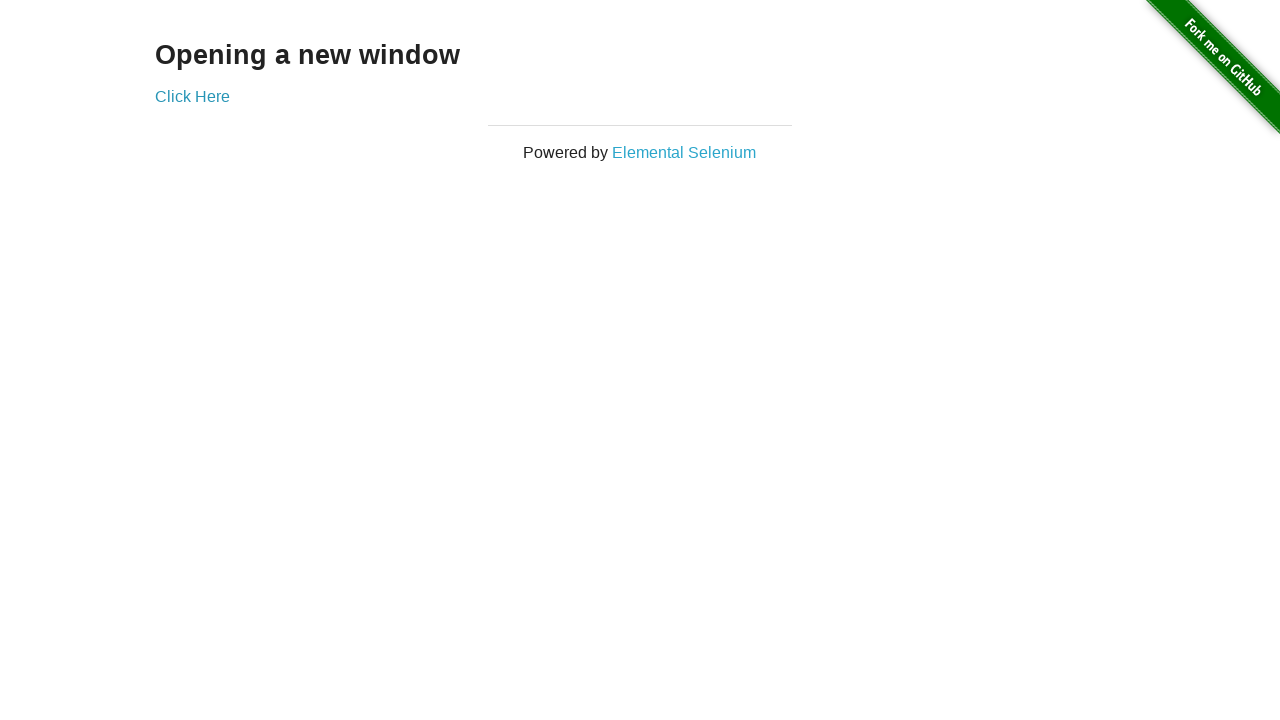